Tests window handling by clicking a button that opens a new window, switching to it, and then closing it

Starting URL: https://leafground.com/window.xhtml

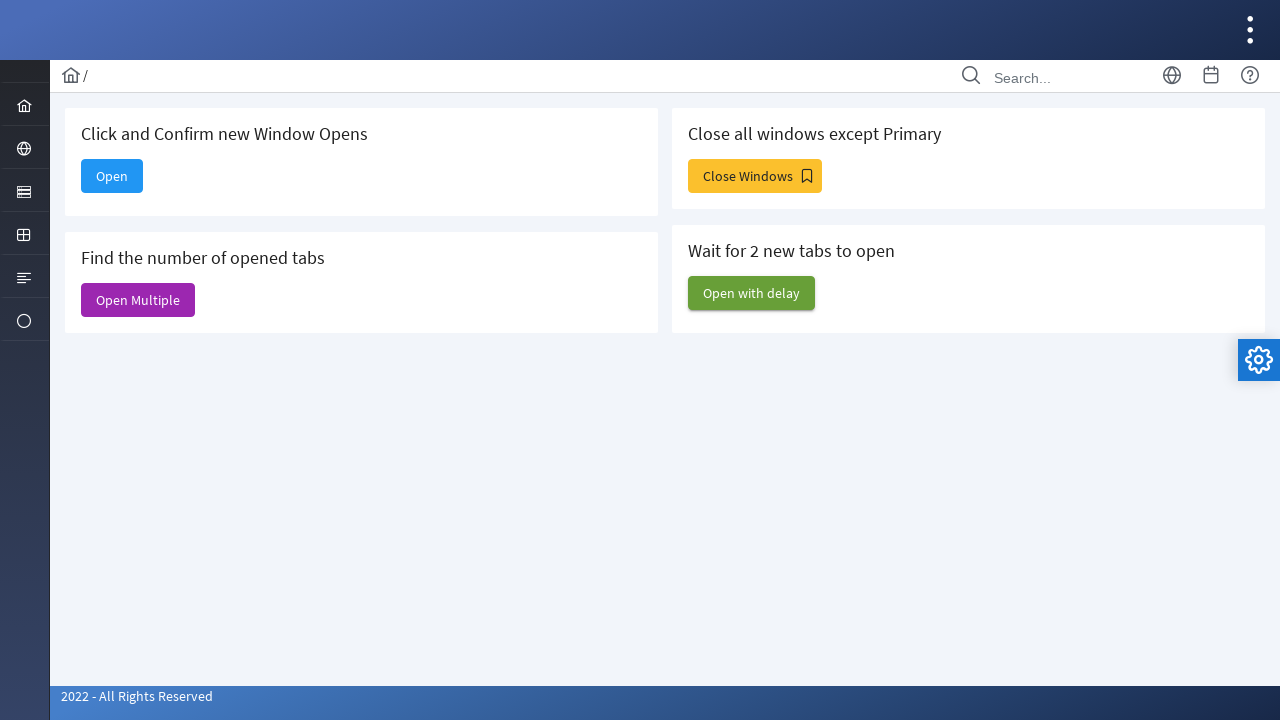

Clicked 'Open' button to open a new window at (112, 176) on xpath=(//span[@class='ui-button-text ui-c'][contains(text(),'Open')])[1]
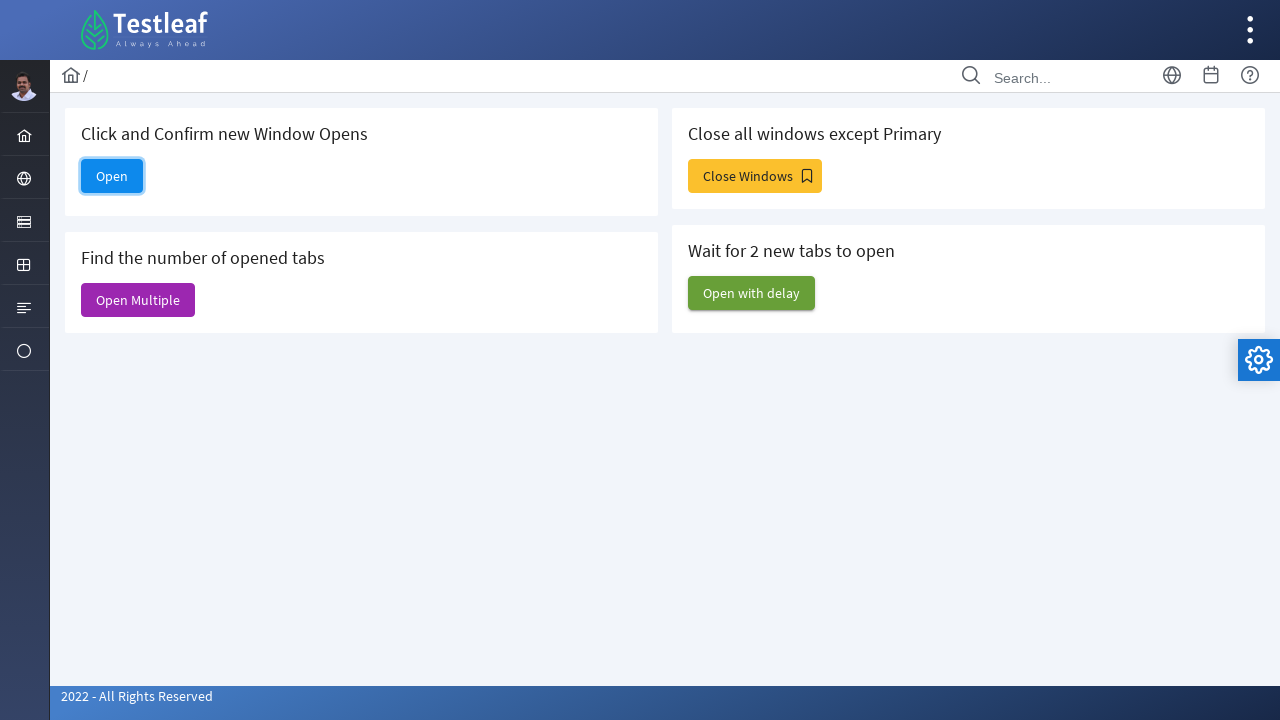

New window opened and captured
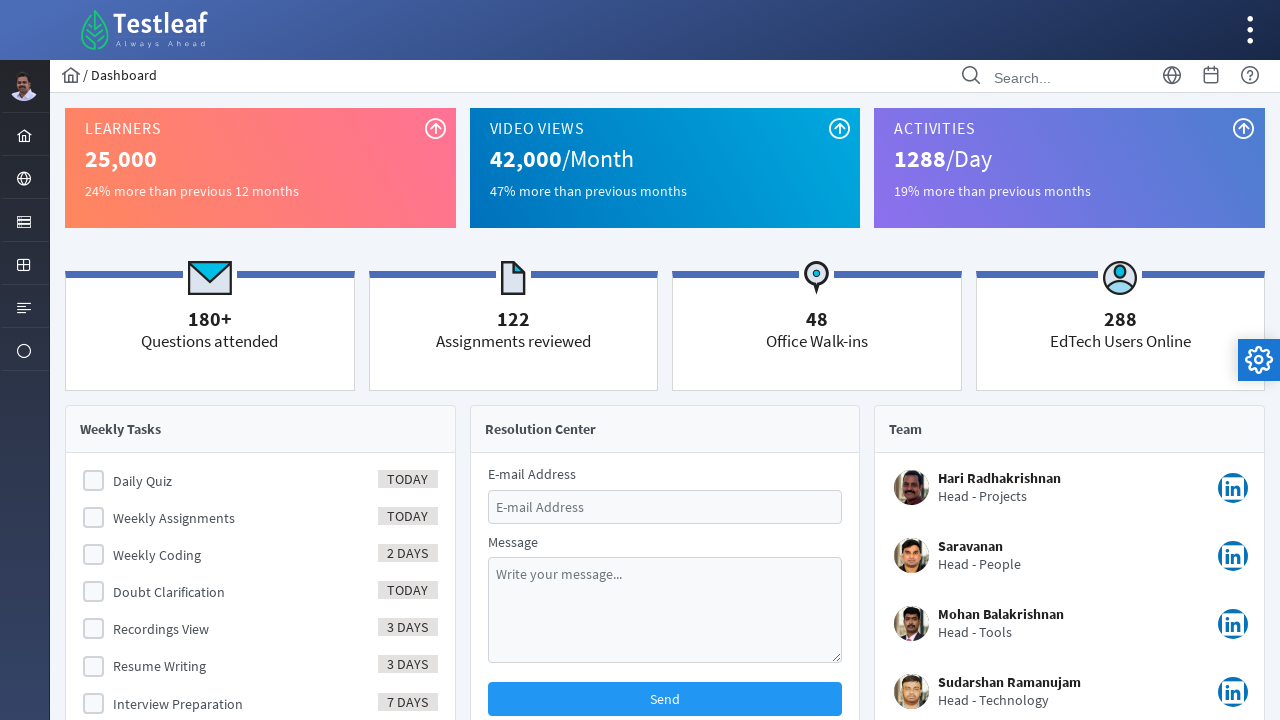

Retrieved new window title: Dashboard
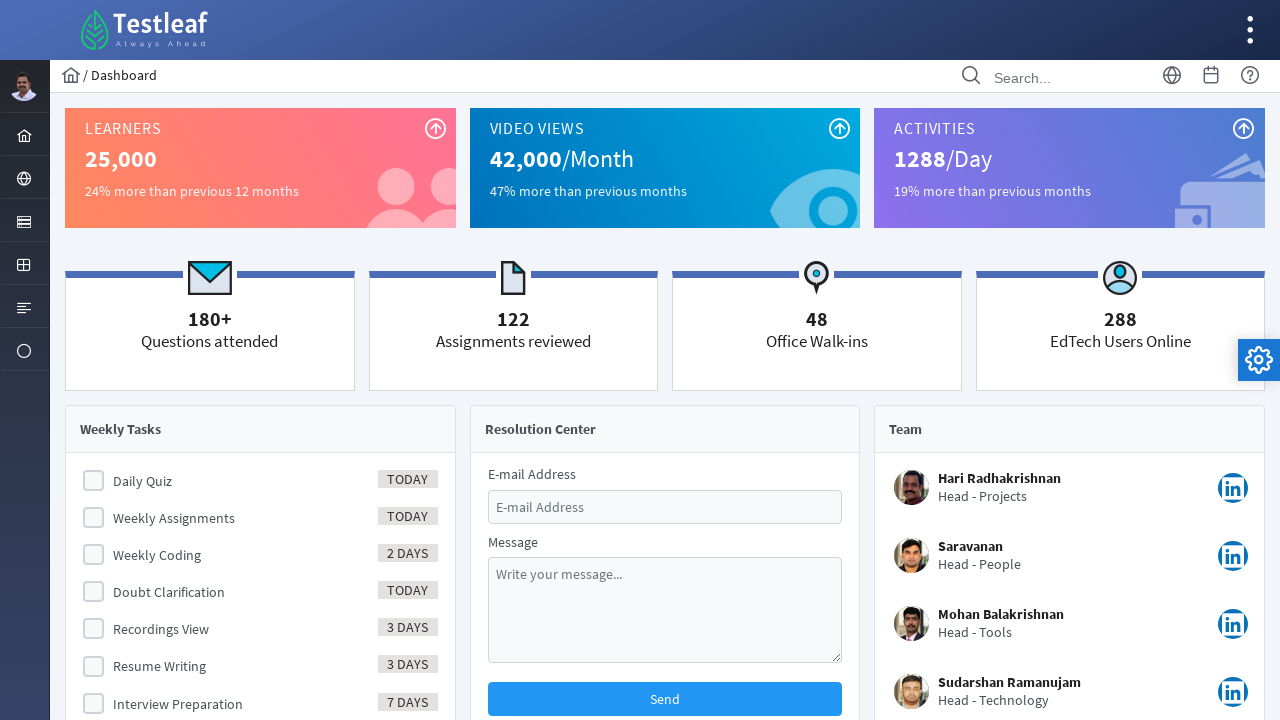

Closed the new window
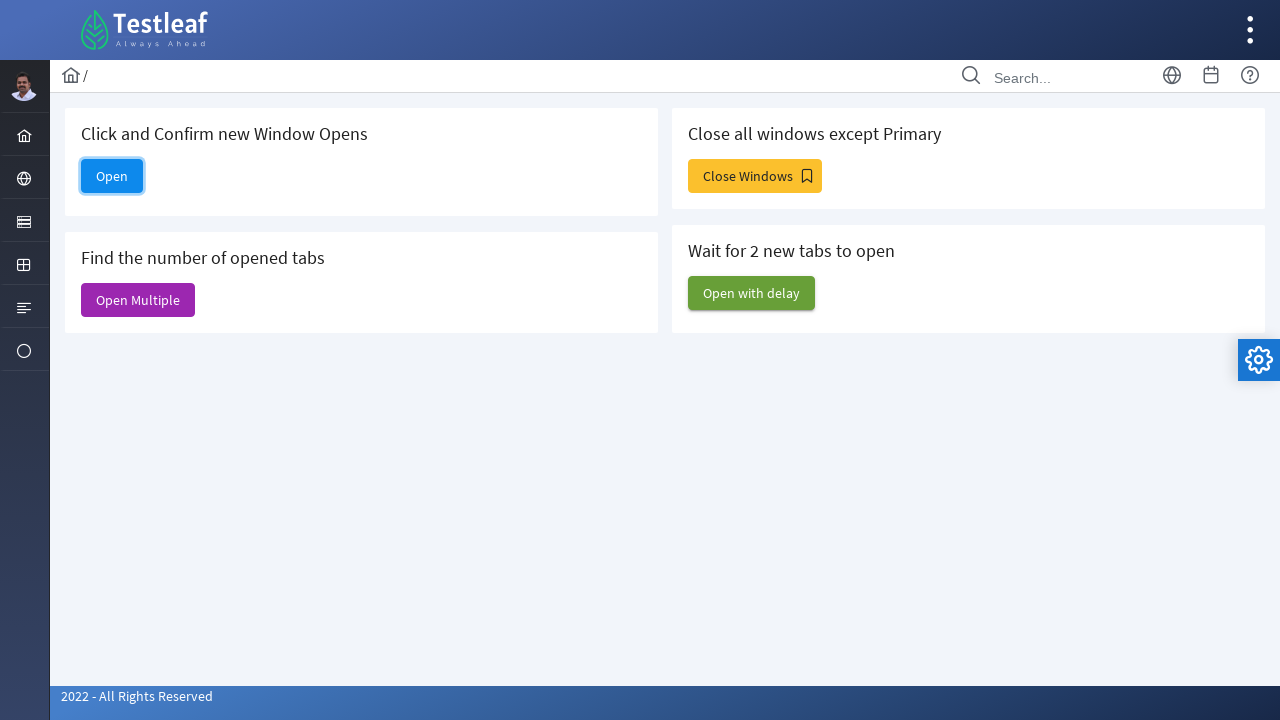

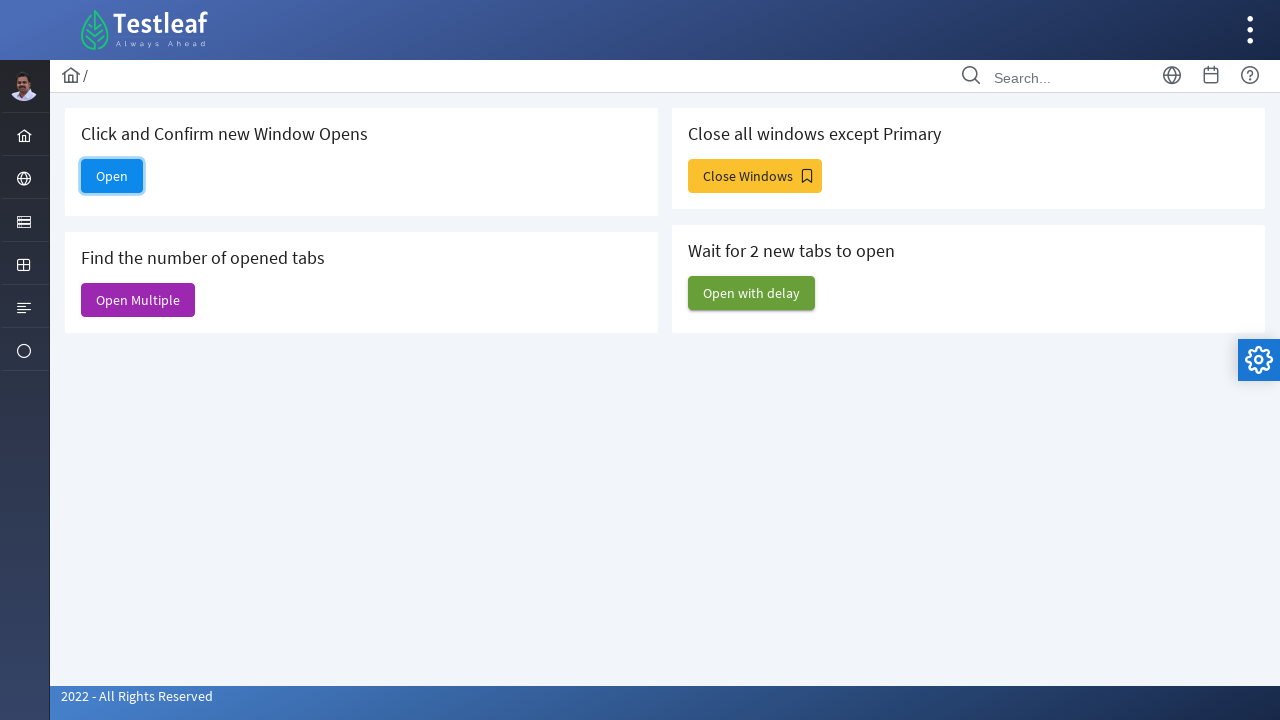